Tests browser window handling functionality by clicking a button to open a new tab, switching to that tab to verify its content, then closing it and returning to the original window.

Starting URL: https://demoqa.com/browser-windows

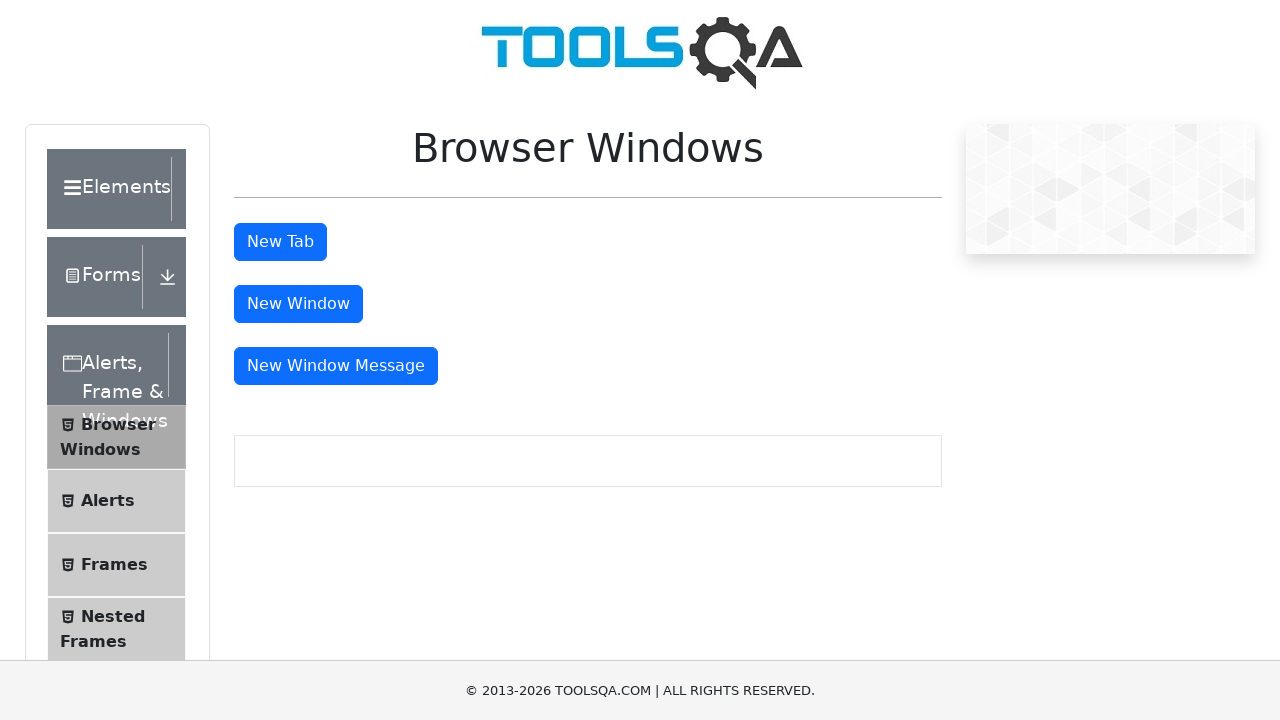

Clicked 'New Tab' button to open a new tab at (280, 242) on #tabButton
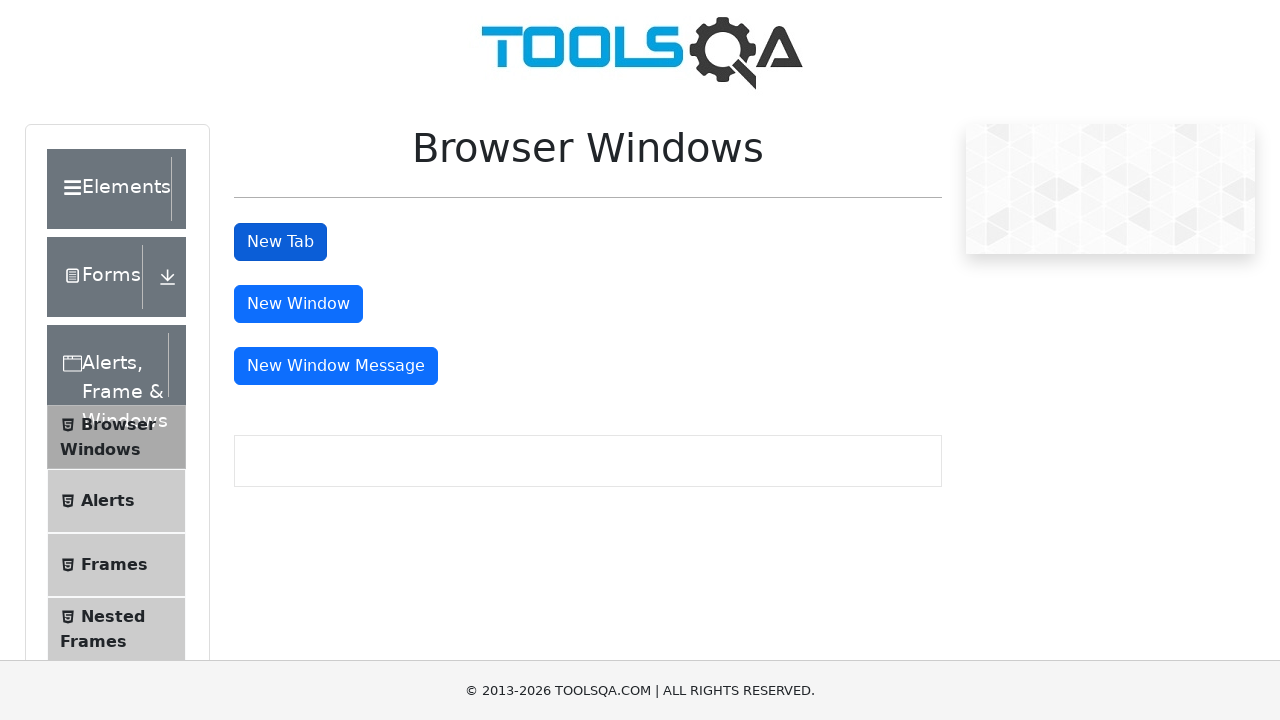

Retrieved reference to the newly opened tab
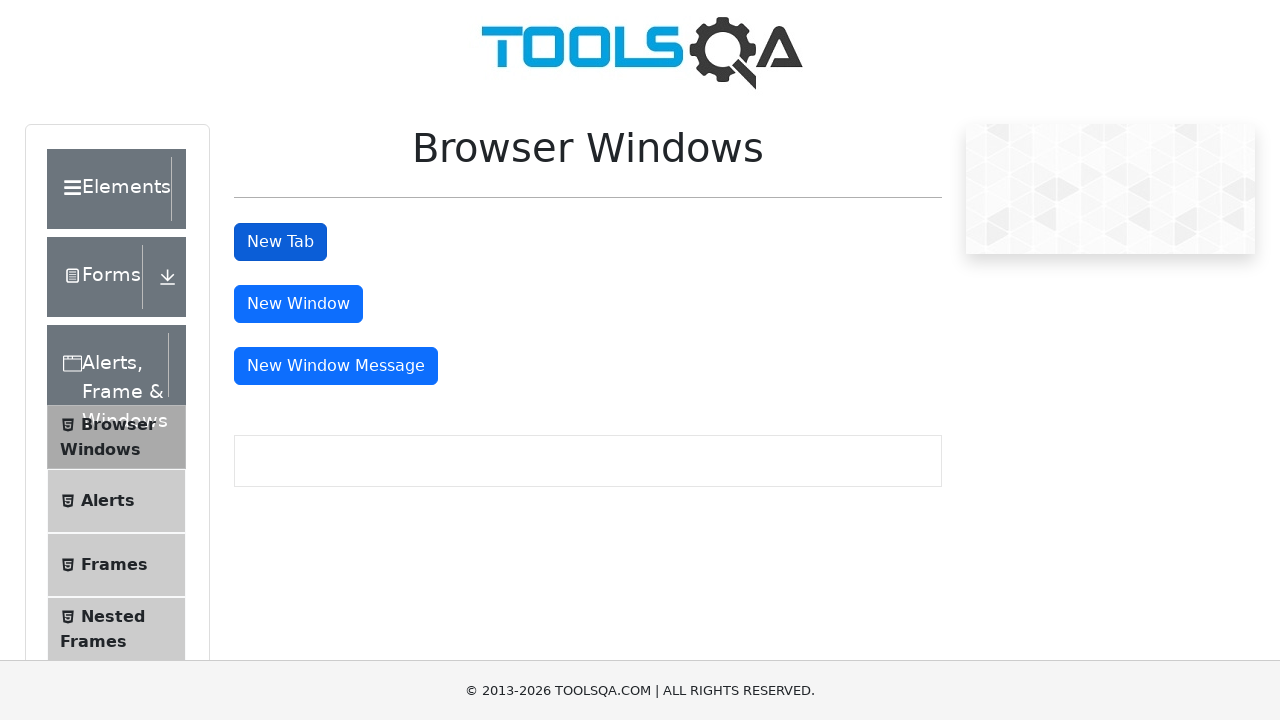

New tab finished loading
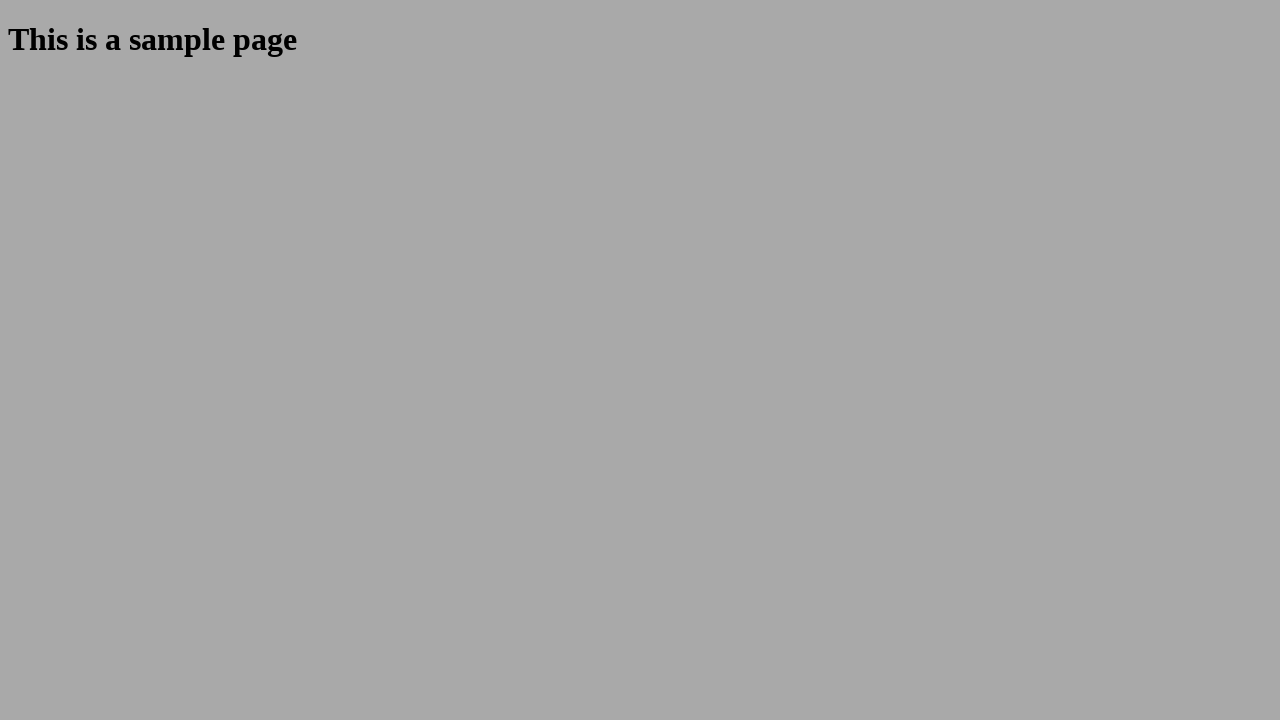

Retrieved heading text from new tab: 'This is a sample page'
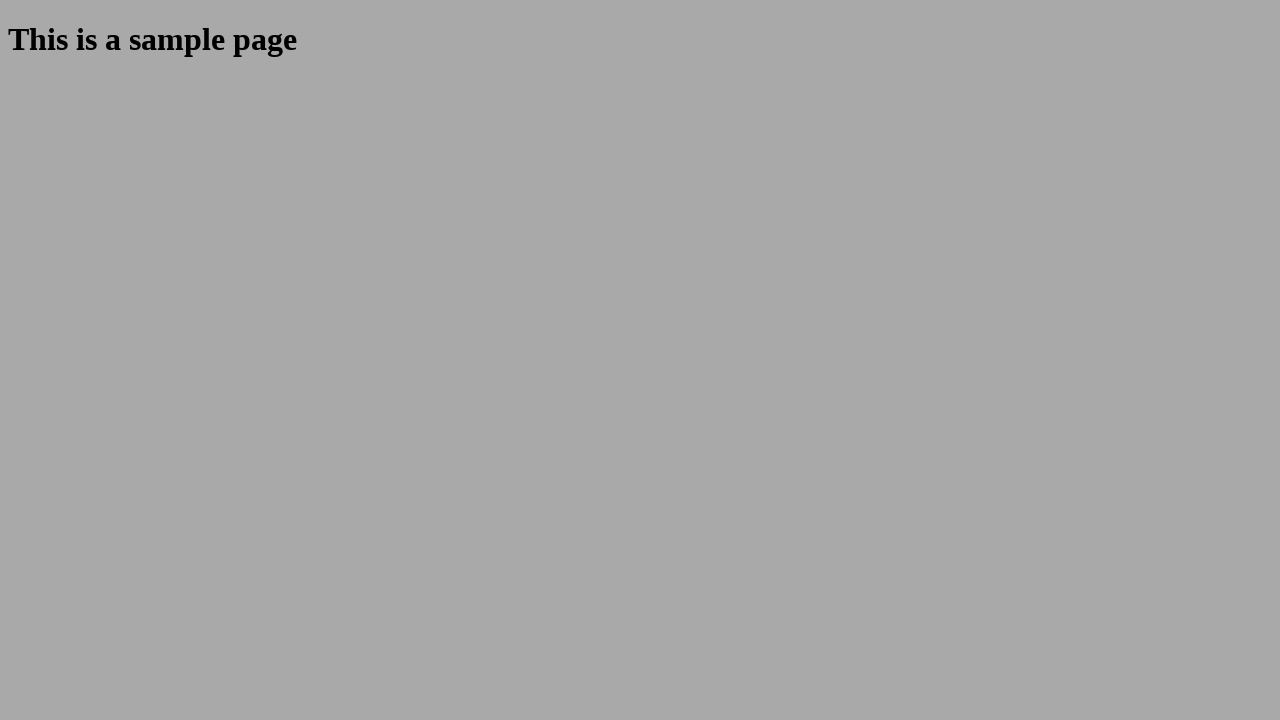

Closed the new tab
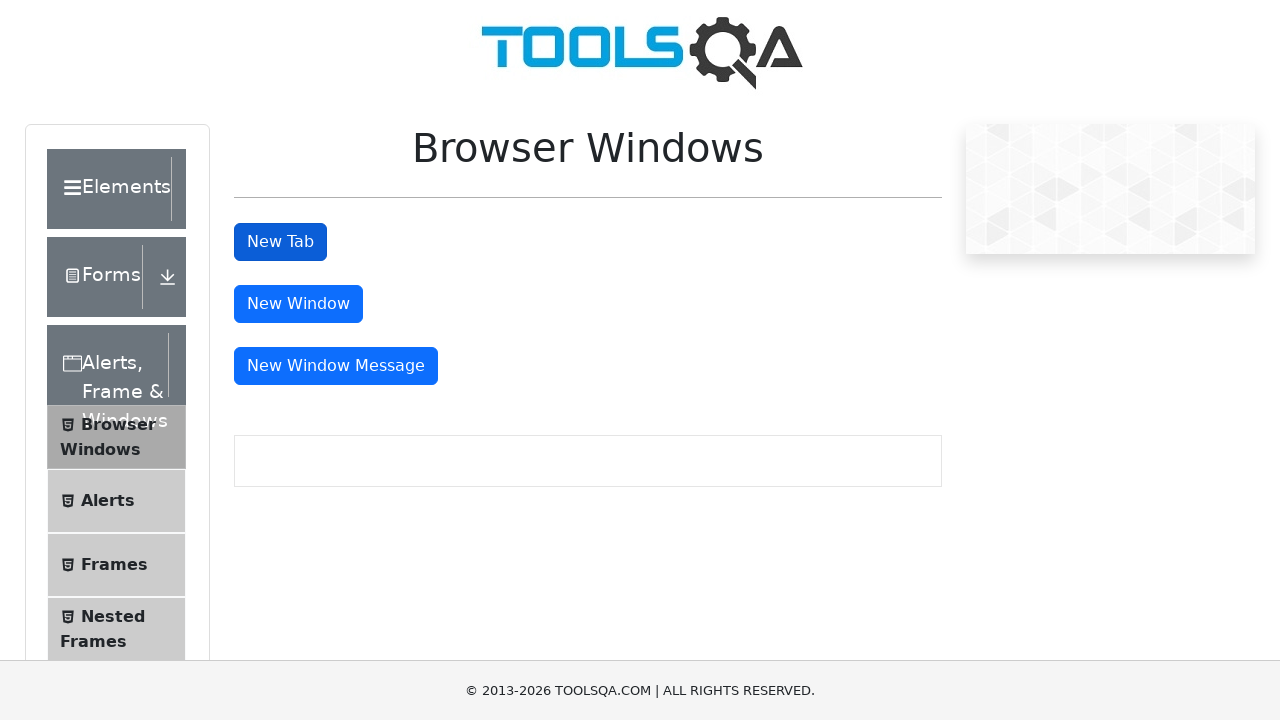

Returned to original tab - window handling test complete
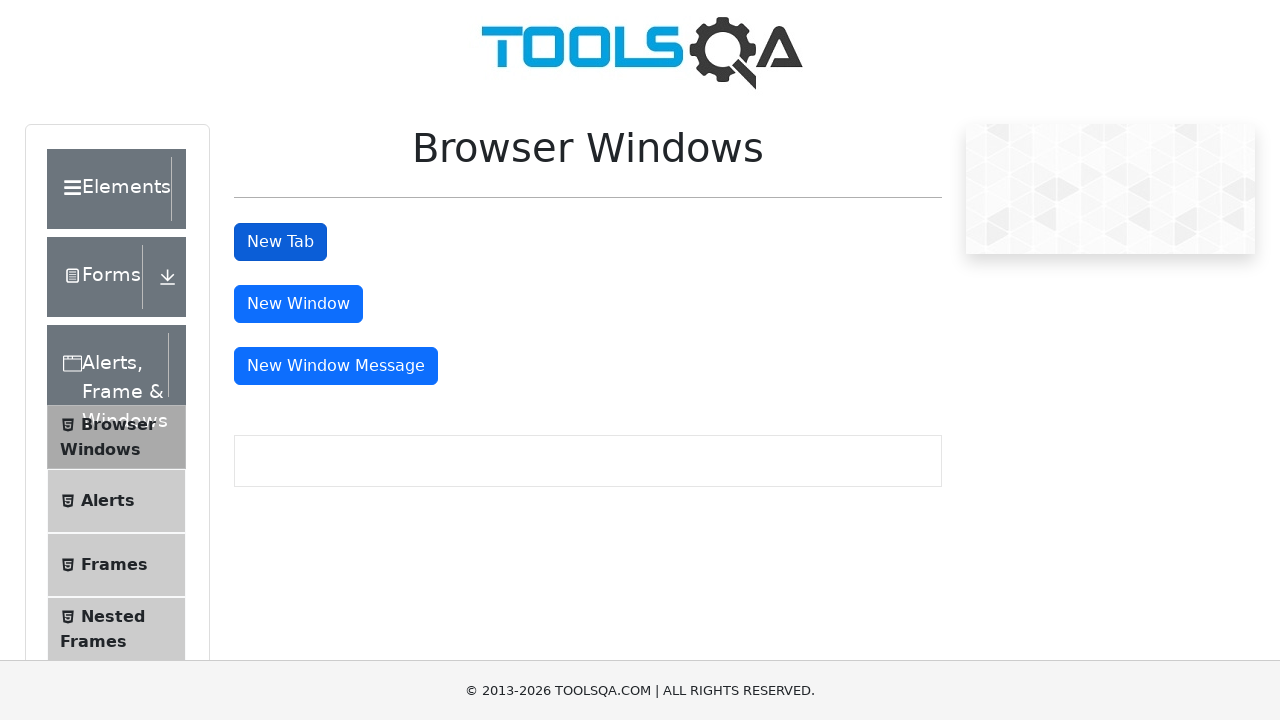

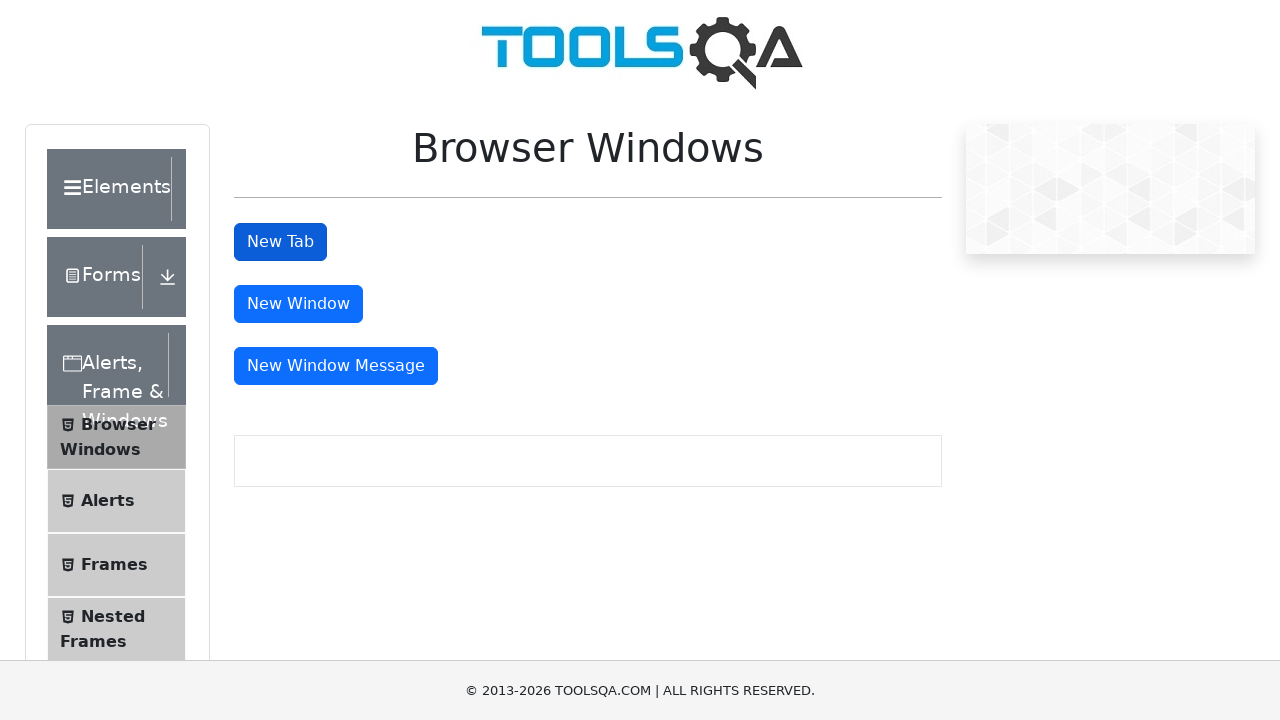